Navigates to the Artillery.io website and clicks on the "Docs" link in the navigation.

Starting URL: https://www.artillery.io/

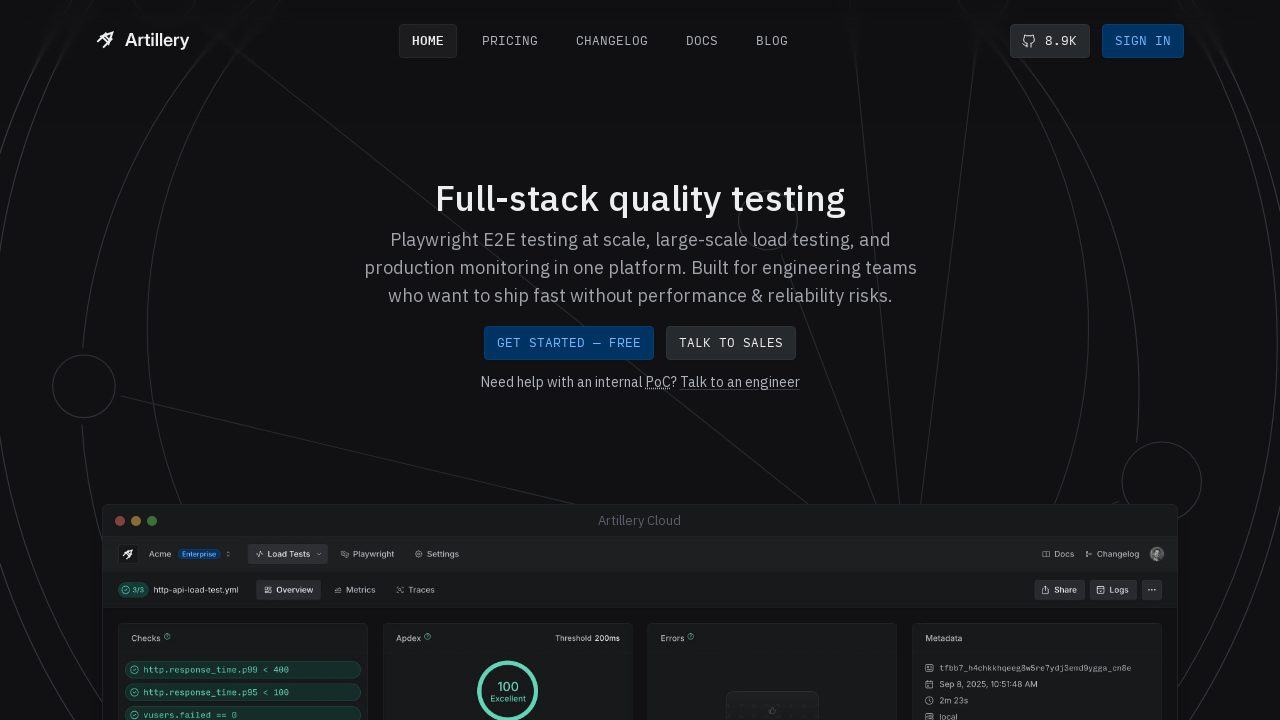

Navigated to Artillery.io website
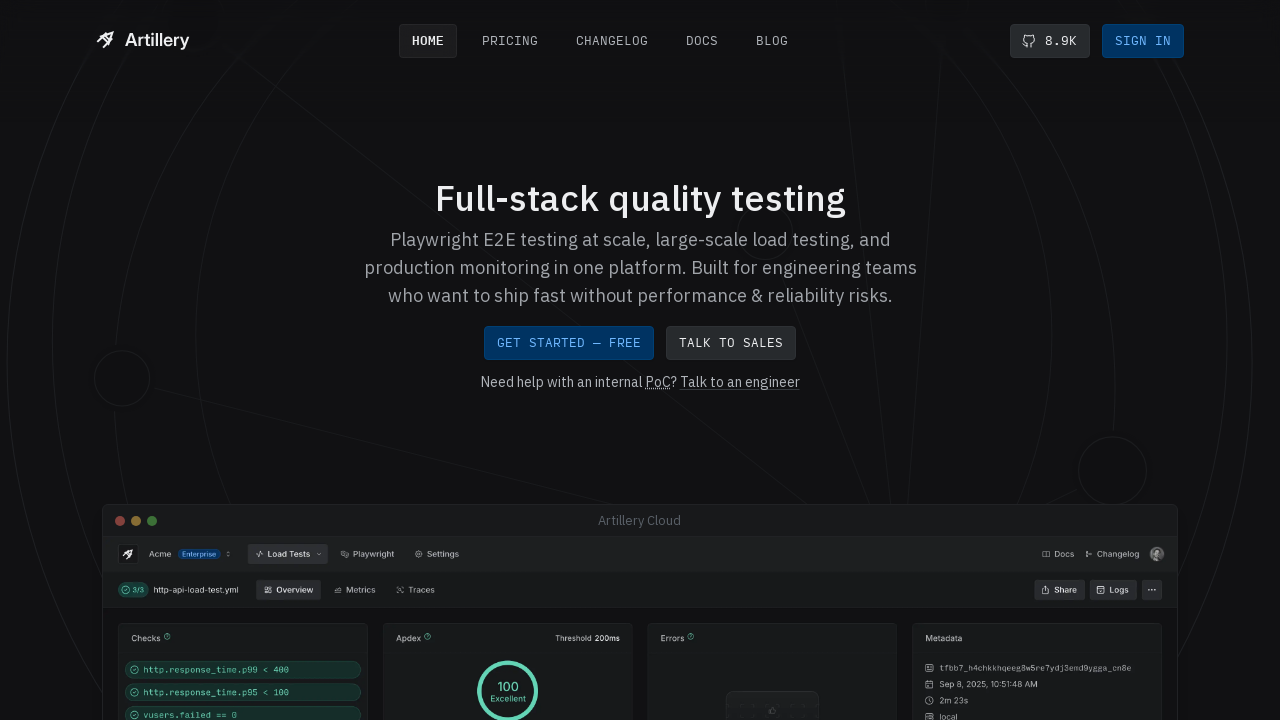

Clicked on the Docs link in navigation at (702, 41) on text=Docs
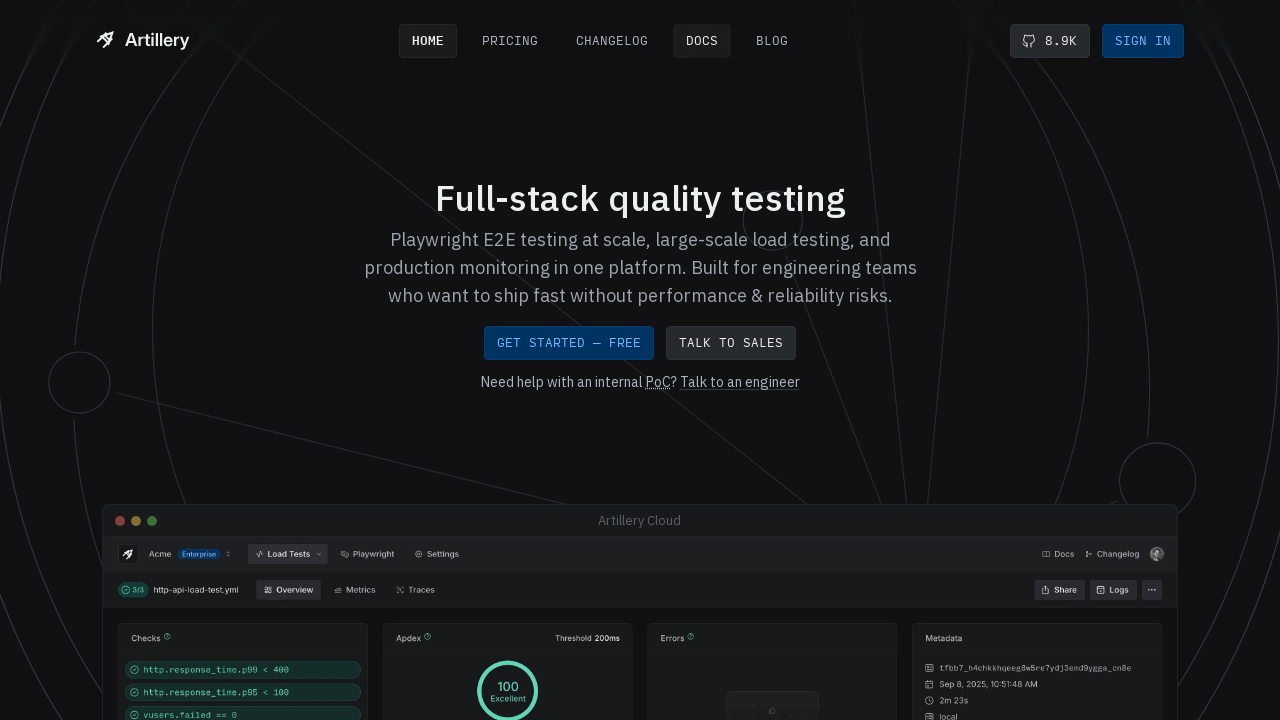

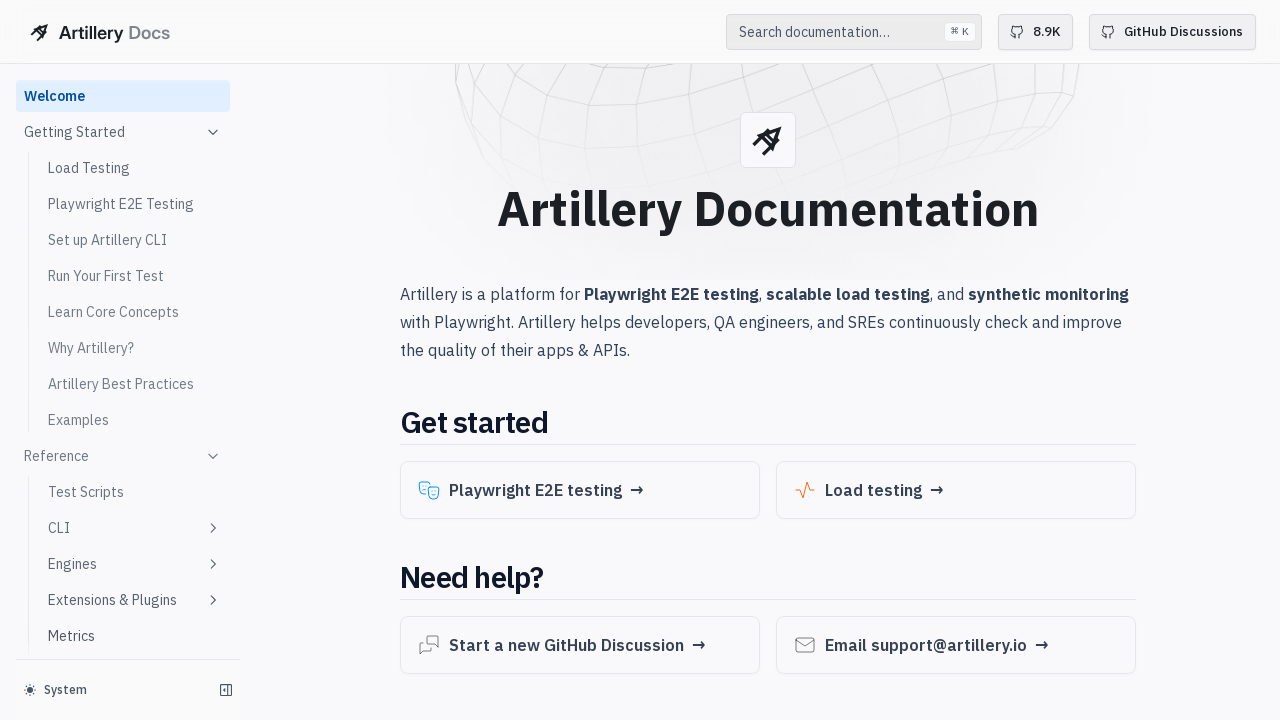